Tests confirm dialog functionality by clicking a button to trigger a confirm alert, dismissing the alert, and verifying the result message is displayed.

Starting URL: http://leafground.com/alert.xhtml

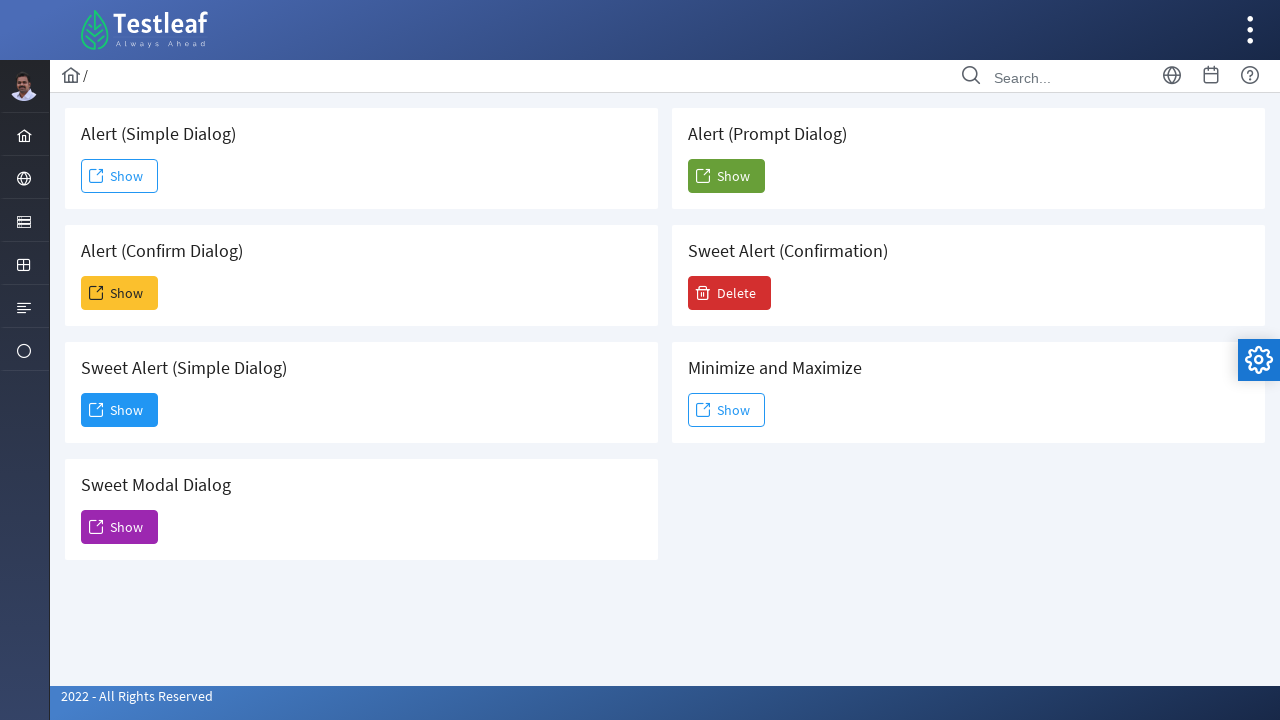

Clicked button to trigger confirm dialog at (96, 293) on xpath=//h5[contains(text(),'Confirm Dialog')]/following::span
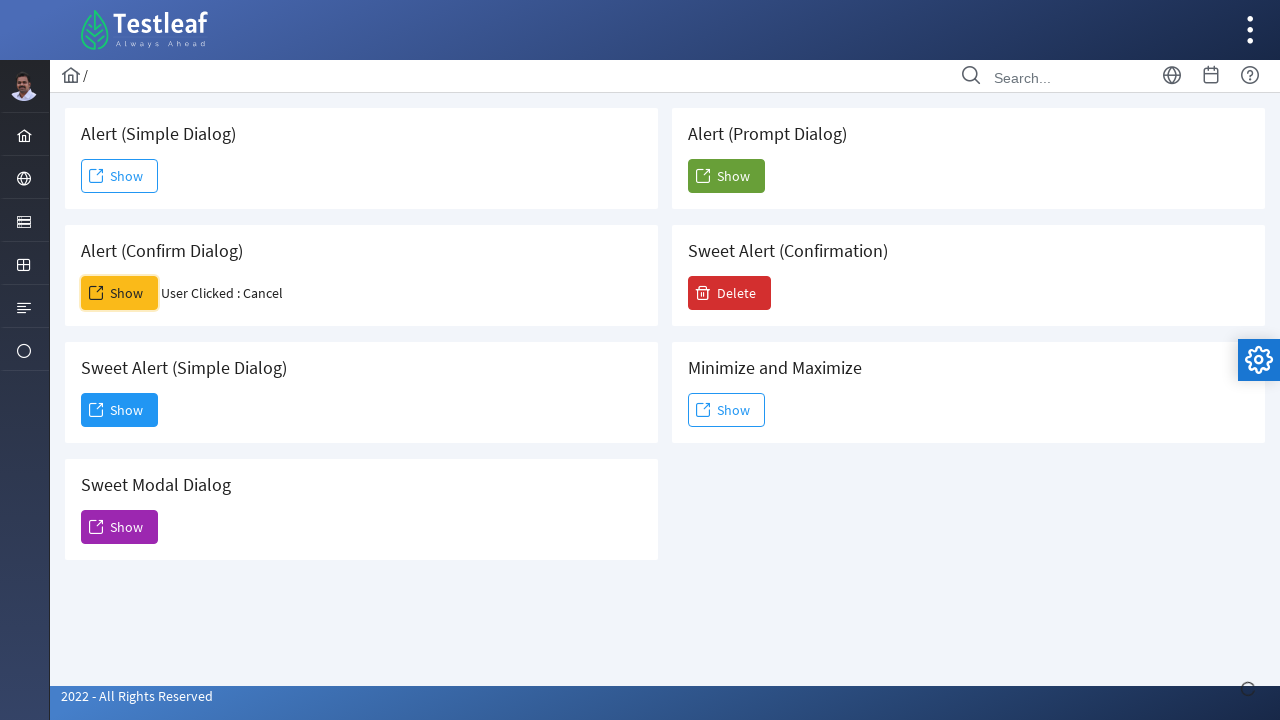

Set up dialog handler to dismiss confirm dialog
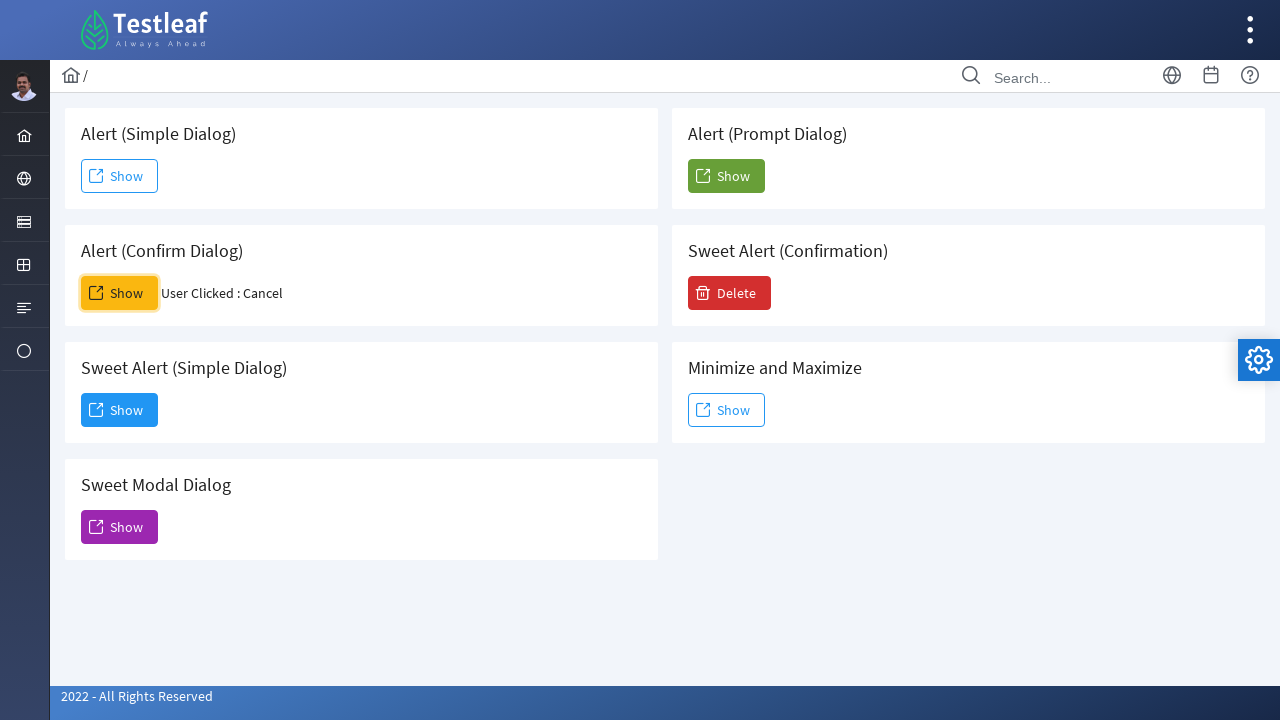

Waited for dialog to appear and be handled
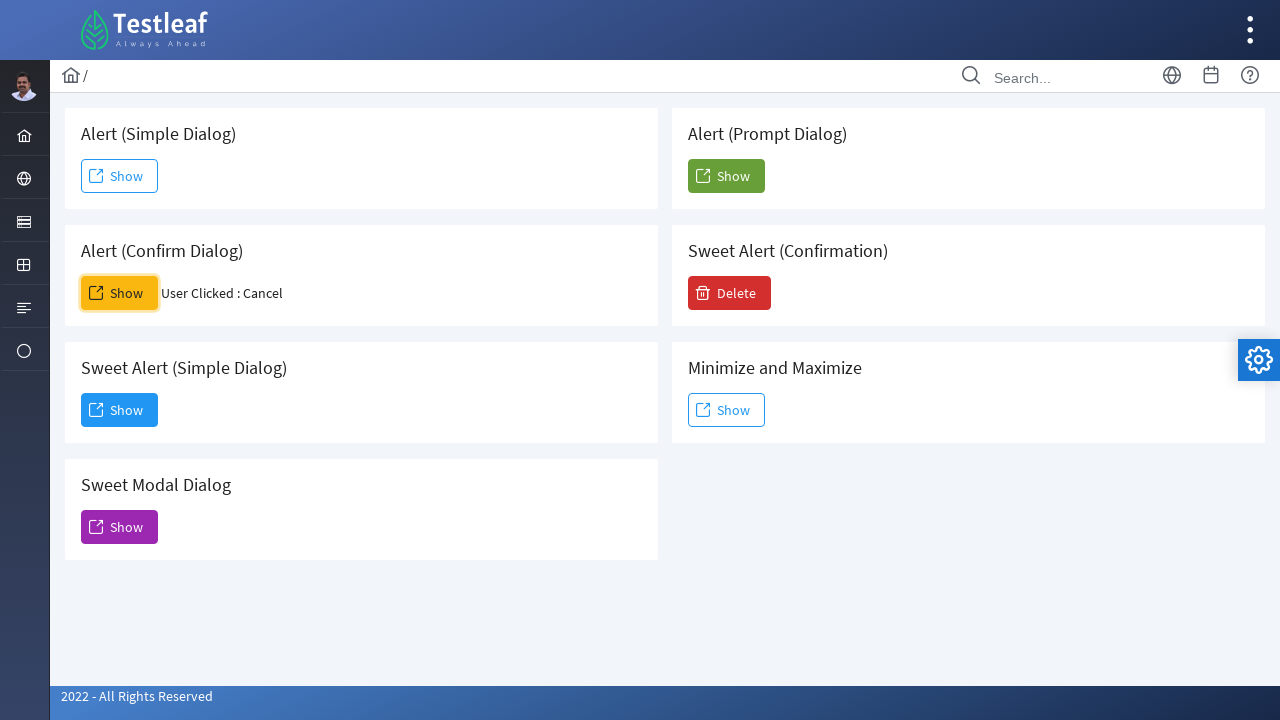

Clicked button again to trigger confirm dialog with handler active at (96, 293) on xpath=//h5[contains(text(),'Confirm Dialog')]/following::span
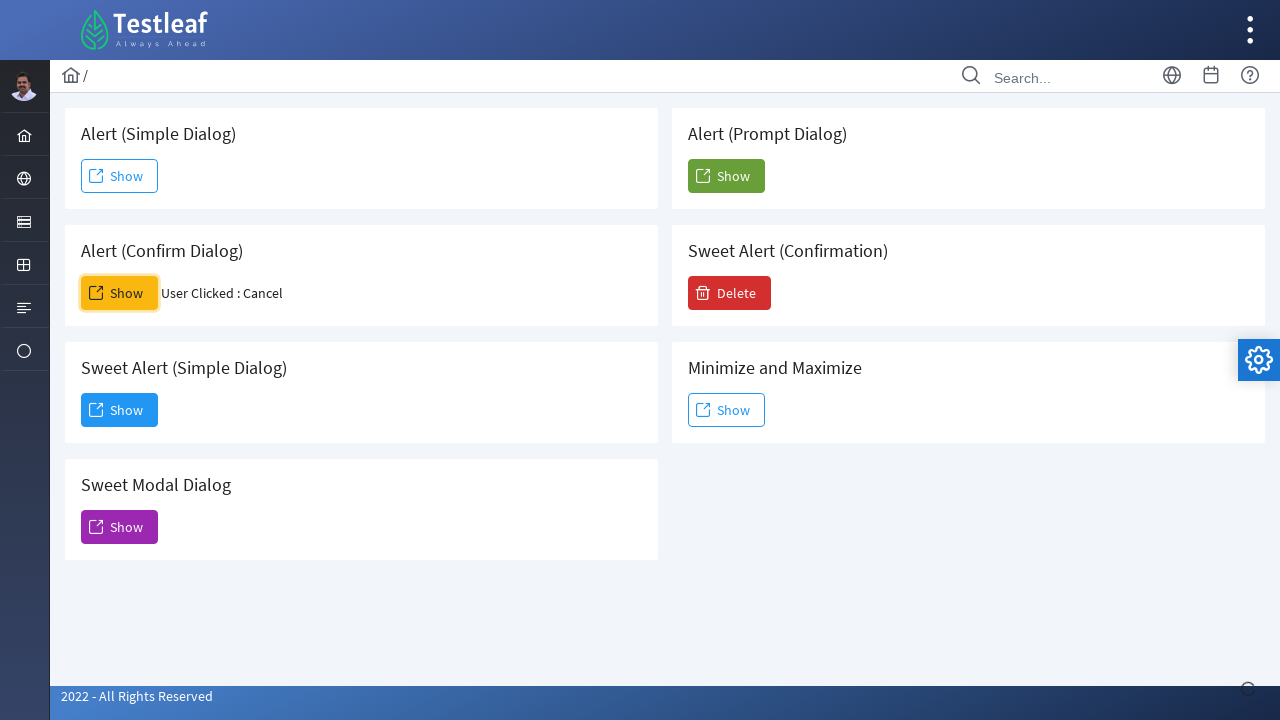

Result message element appeared on page
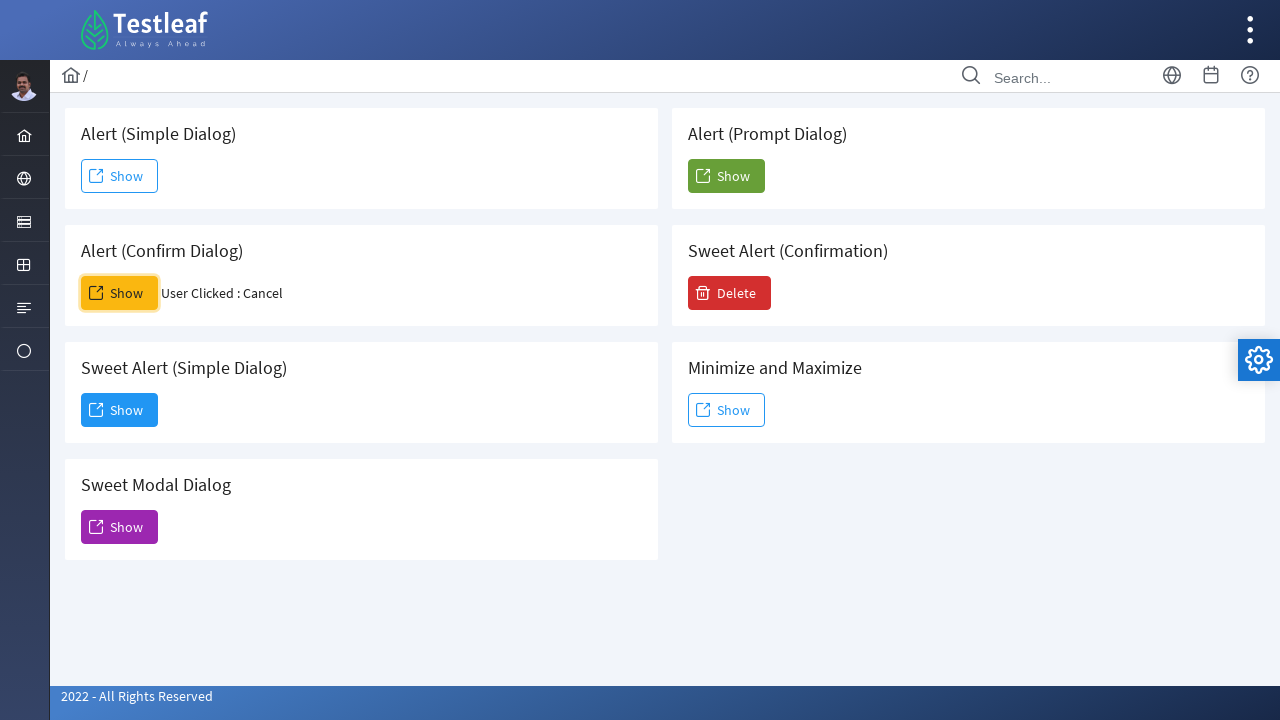

Retrieved result text: 'User Clicked : Cancel'
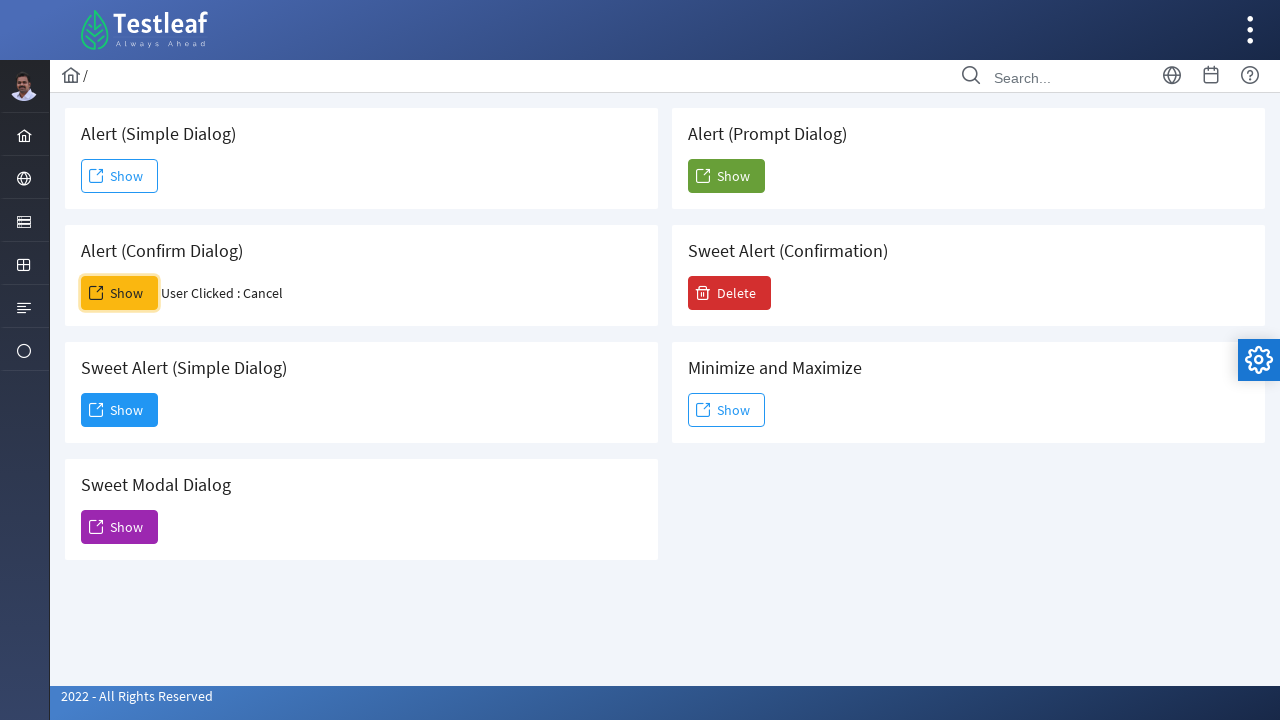

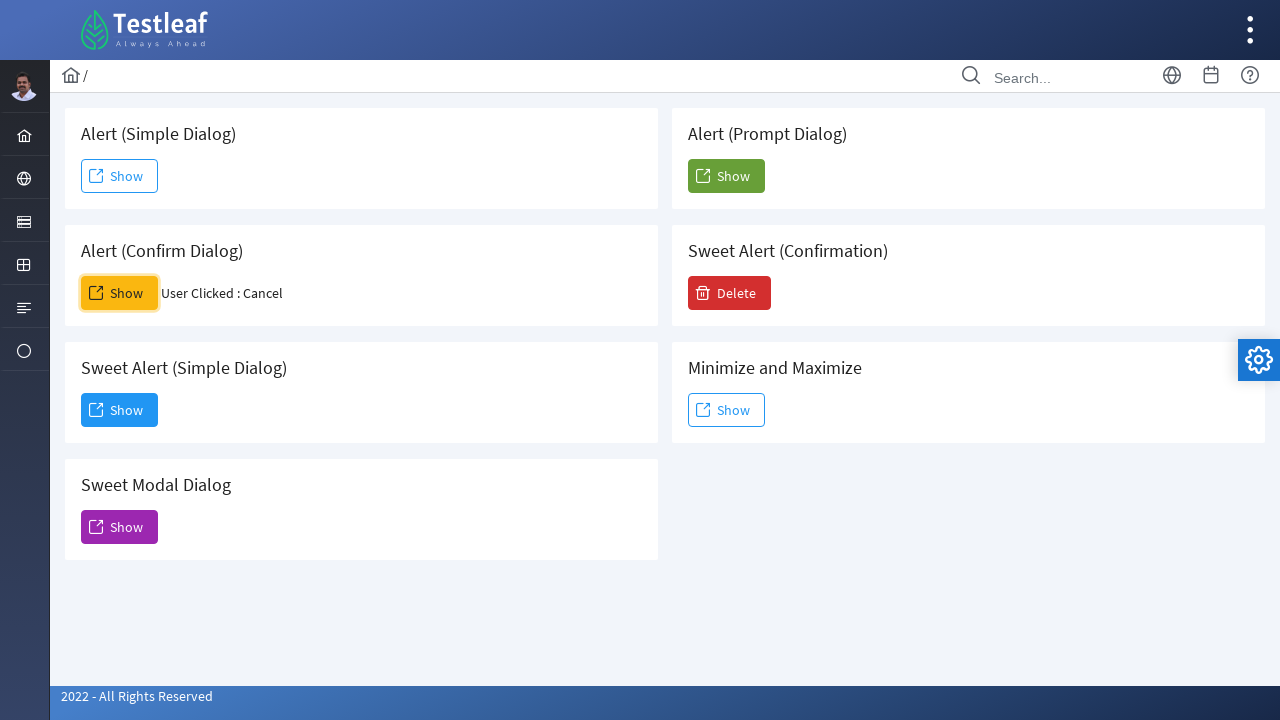